Tests clicking a timer button and then clicking on an element that appears after the timer completes, using implicit wait.

Starting URL: http://seleniumpractise.blogspot.in/2016/08/how-to-use-explicit-wait-in-selenium.html

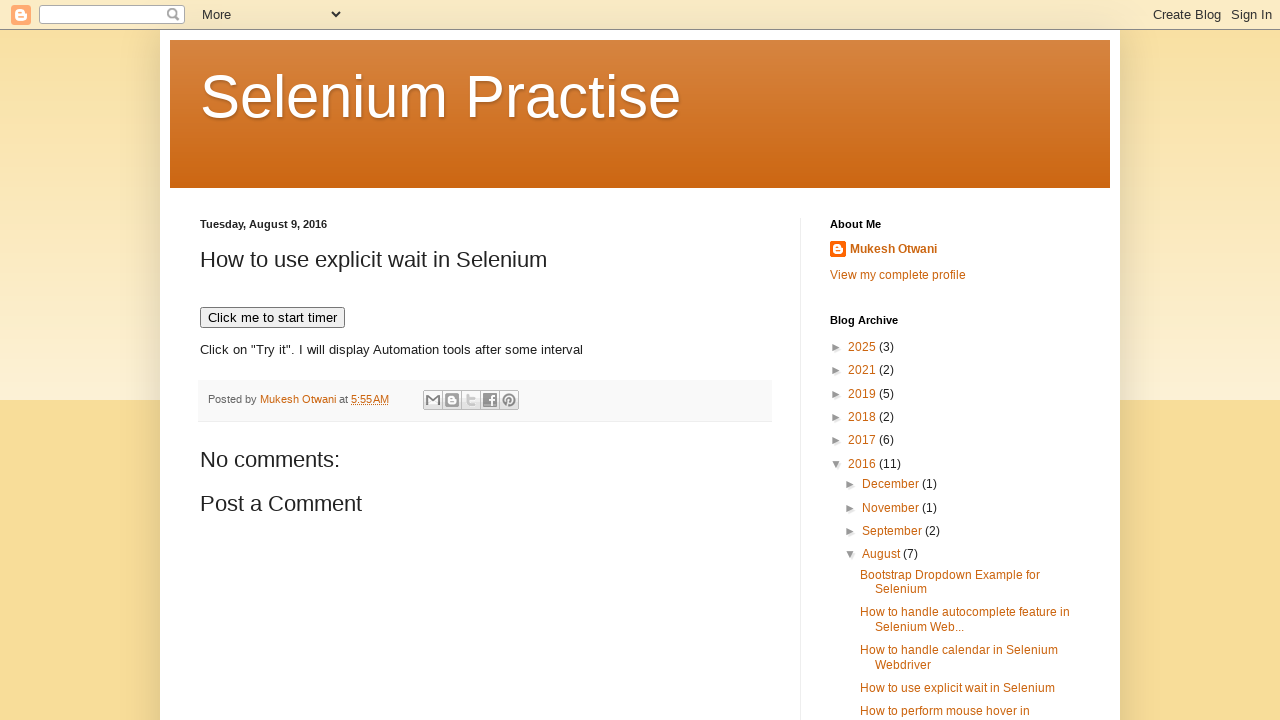

Clicked timer button to start the countdown at (272, 318) on xpath=//button[text()='Click me to start timer']
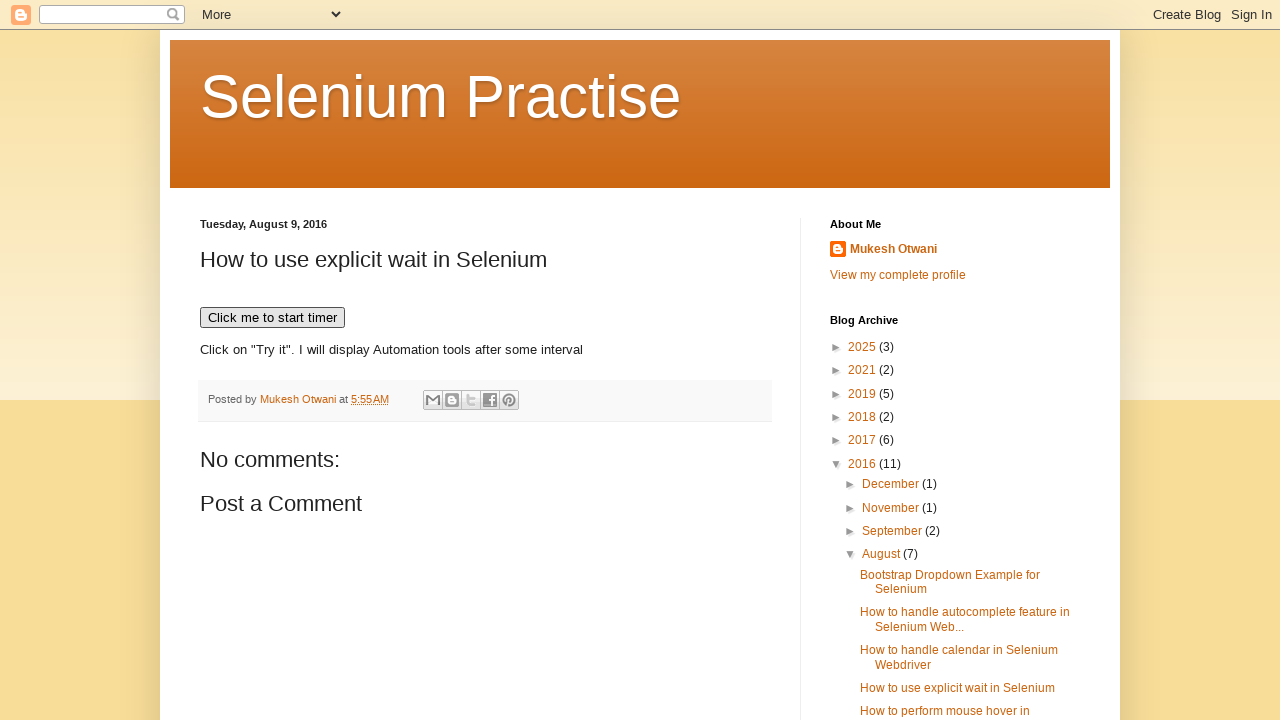

Clicked on WebDriver element that appeared after timer completed at (485, 351) on xpath=//p[text()='WebDriver']
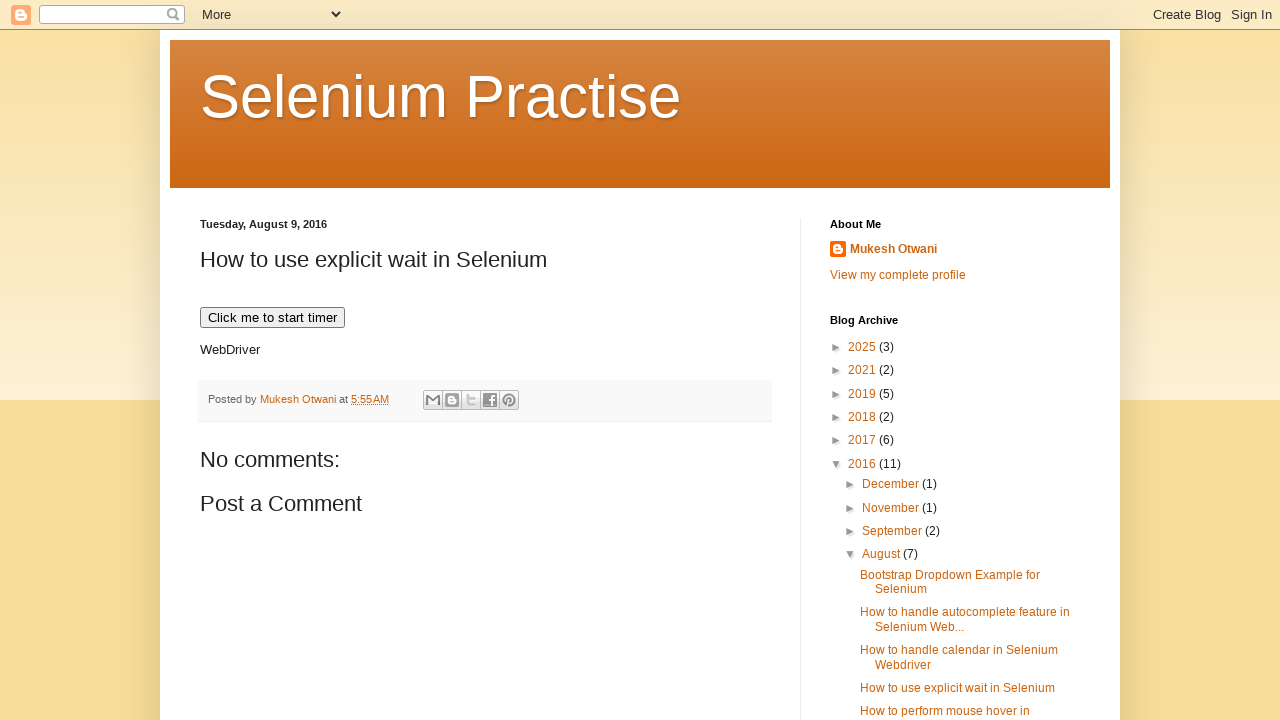

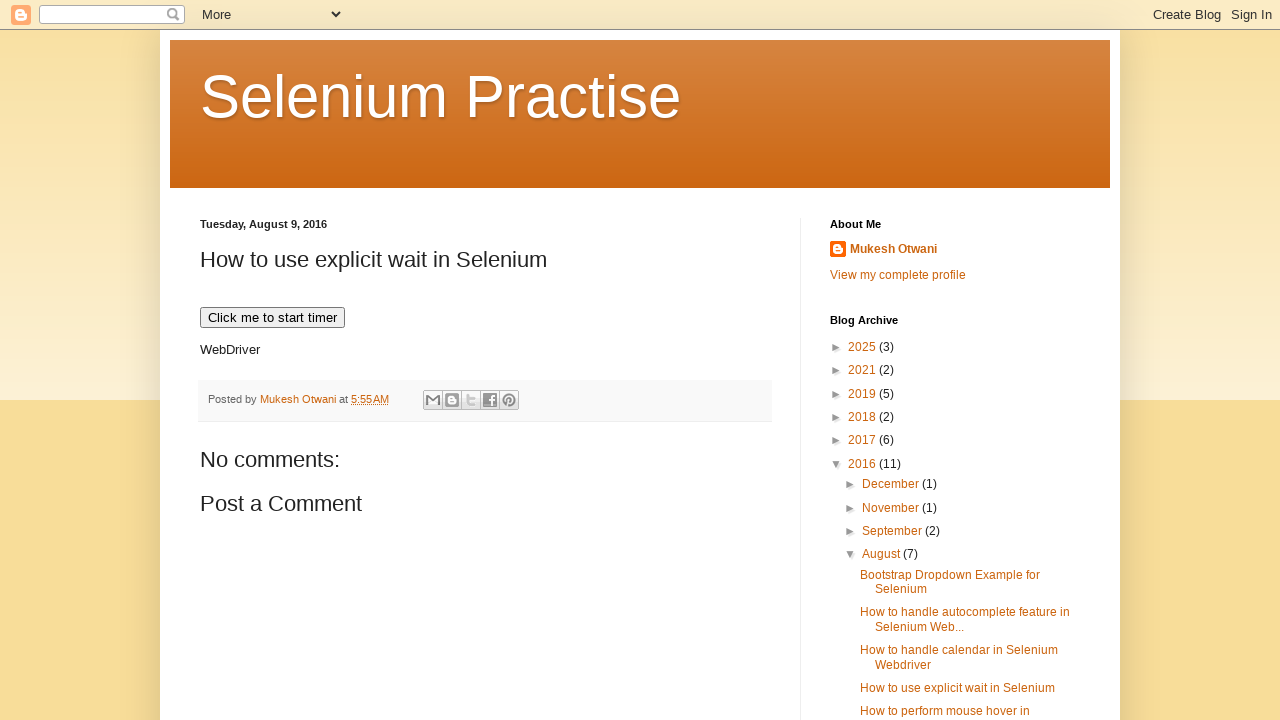